Tests calculator addition functionality by entering two numbers (5 and 3) and clicking the add button

Starting URL: https://osstep.github.io/parametrize

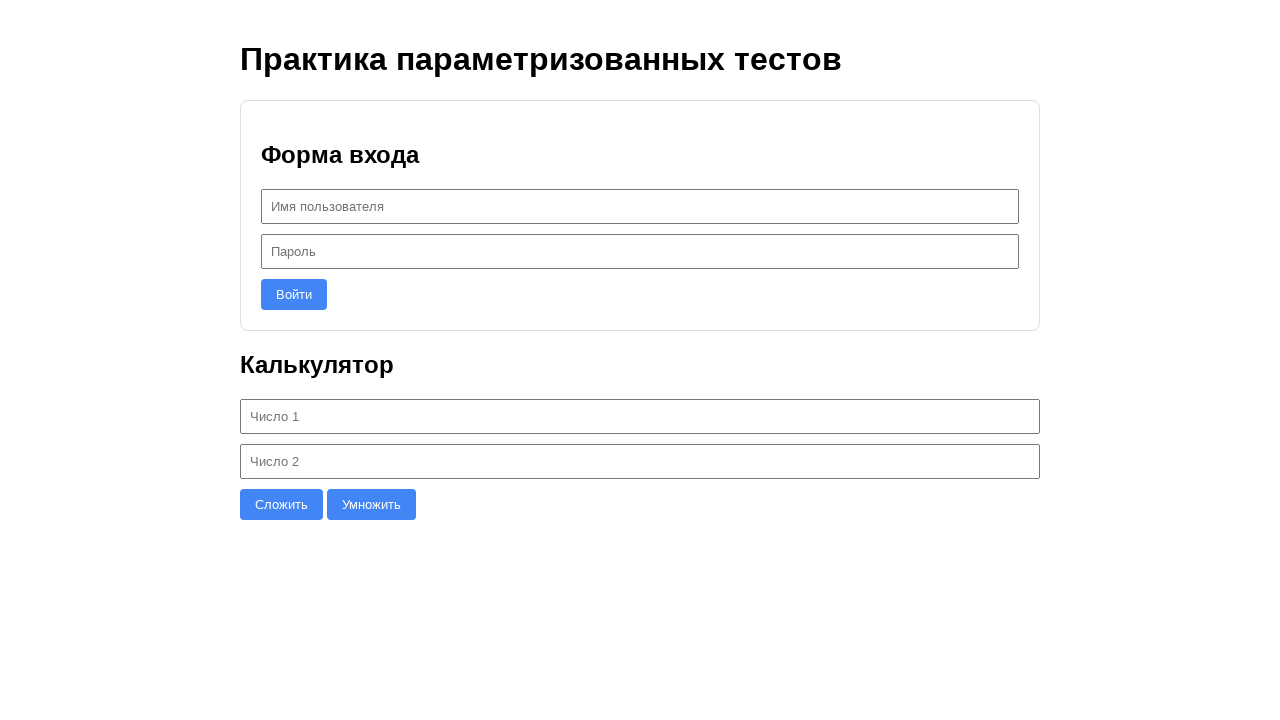

Entered first number (5) in num1 field on #num1
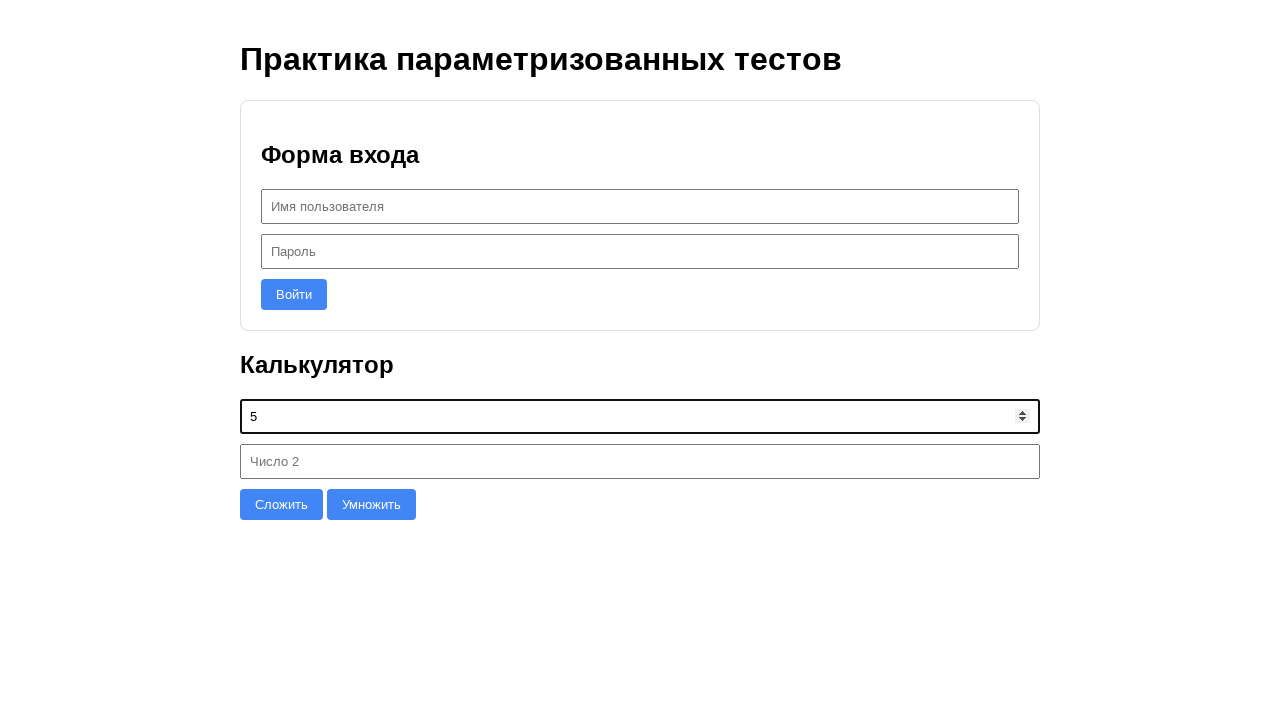

Entered second number (3) in num2 field on #num2
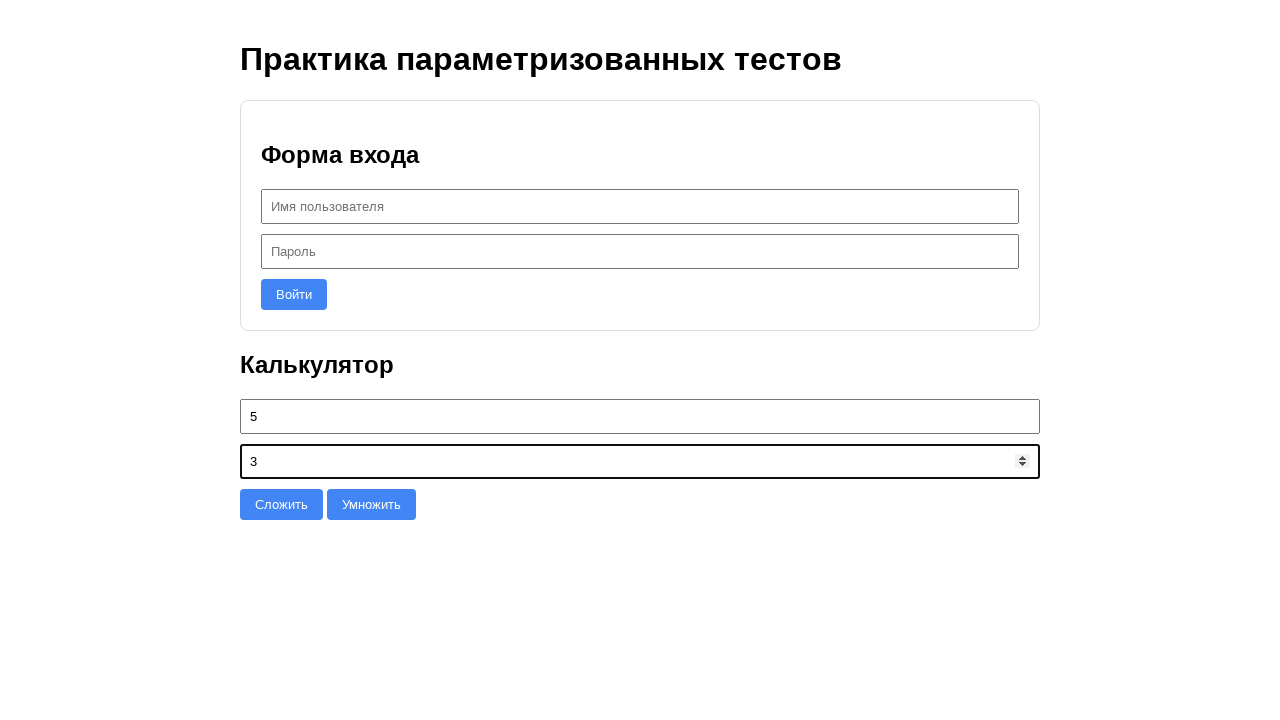

Clicked add button to perform addition at (282, 504) on #add-btn
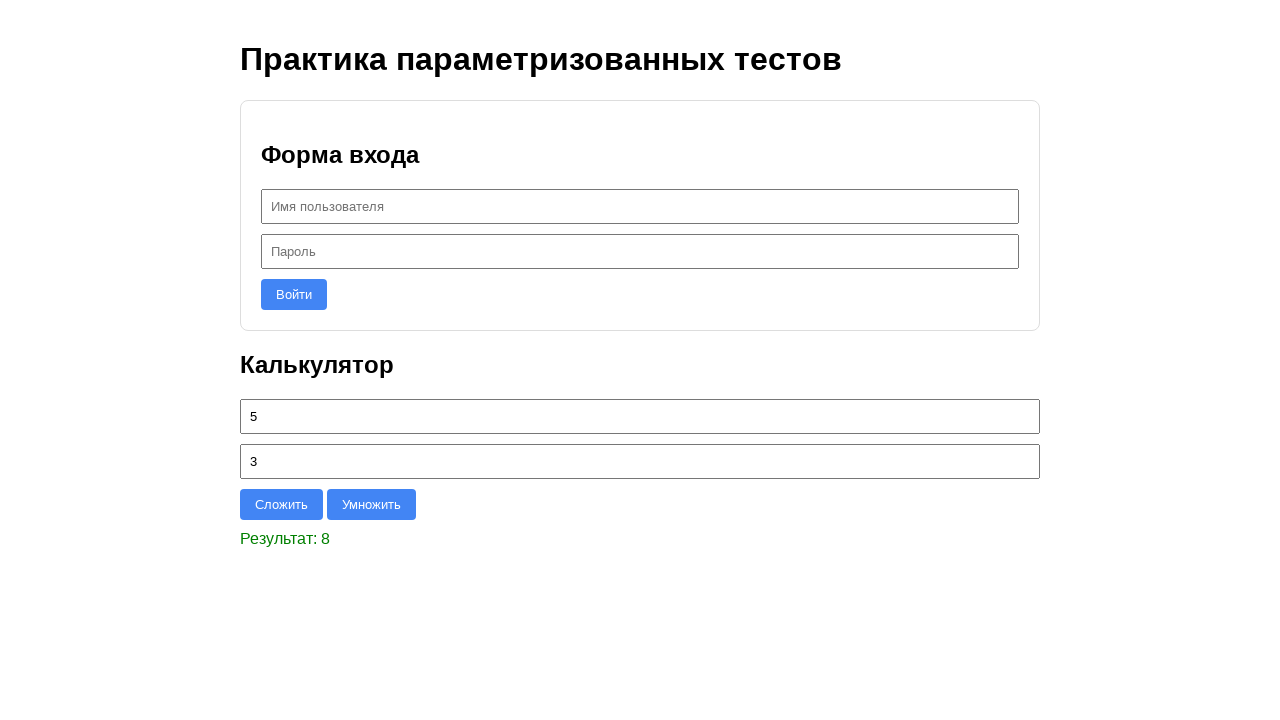

Result element appeared showing 8
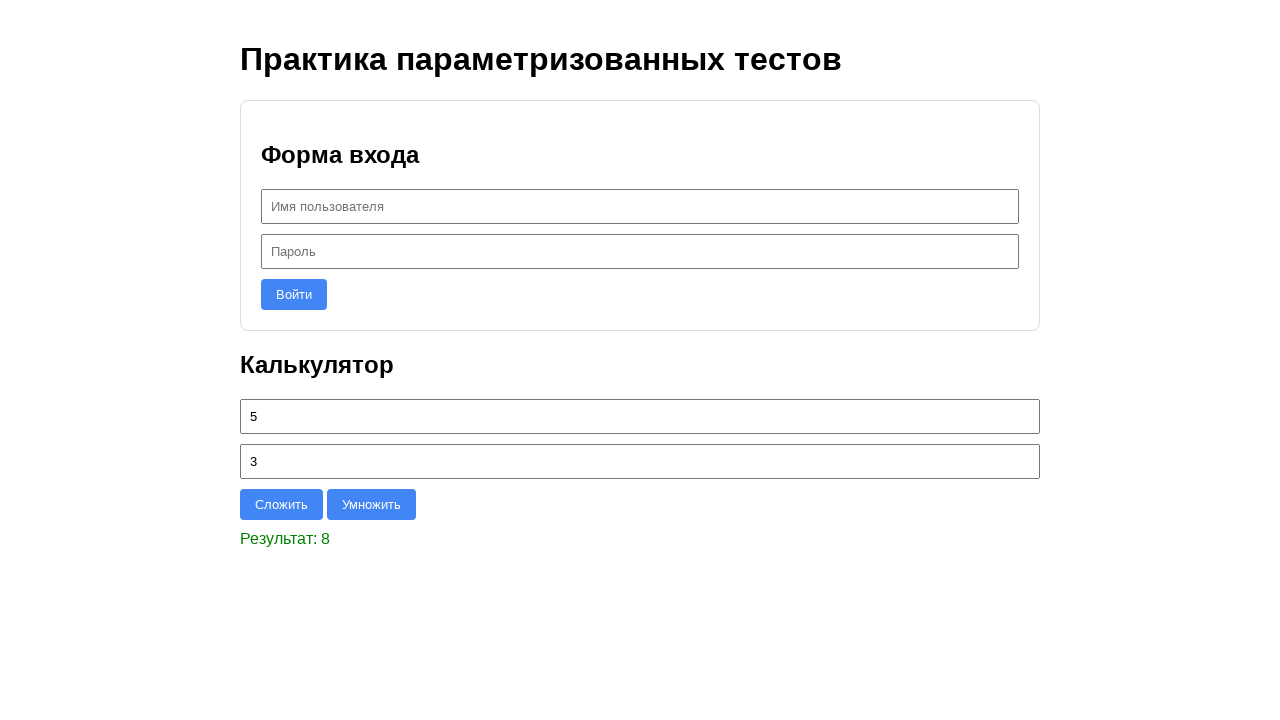

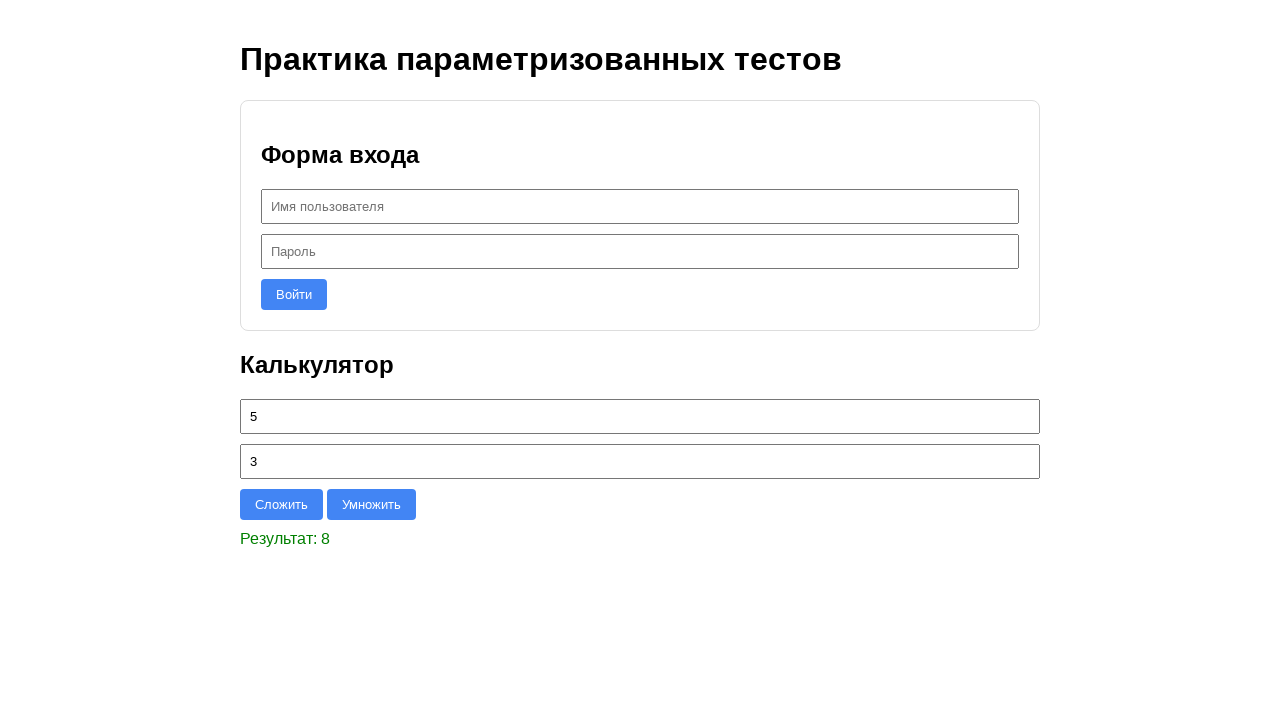